Tests JavaScript alert handling by clicking buttons that trigger three types of alerts (simple alert, confirm alert, and prompt alert), accepting them, and entering text in the prompt.

Starting URL: https://the-internet.herokuapp.com/javascript_alerts

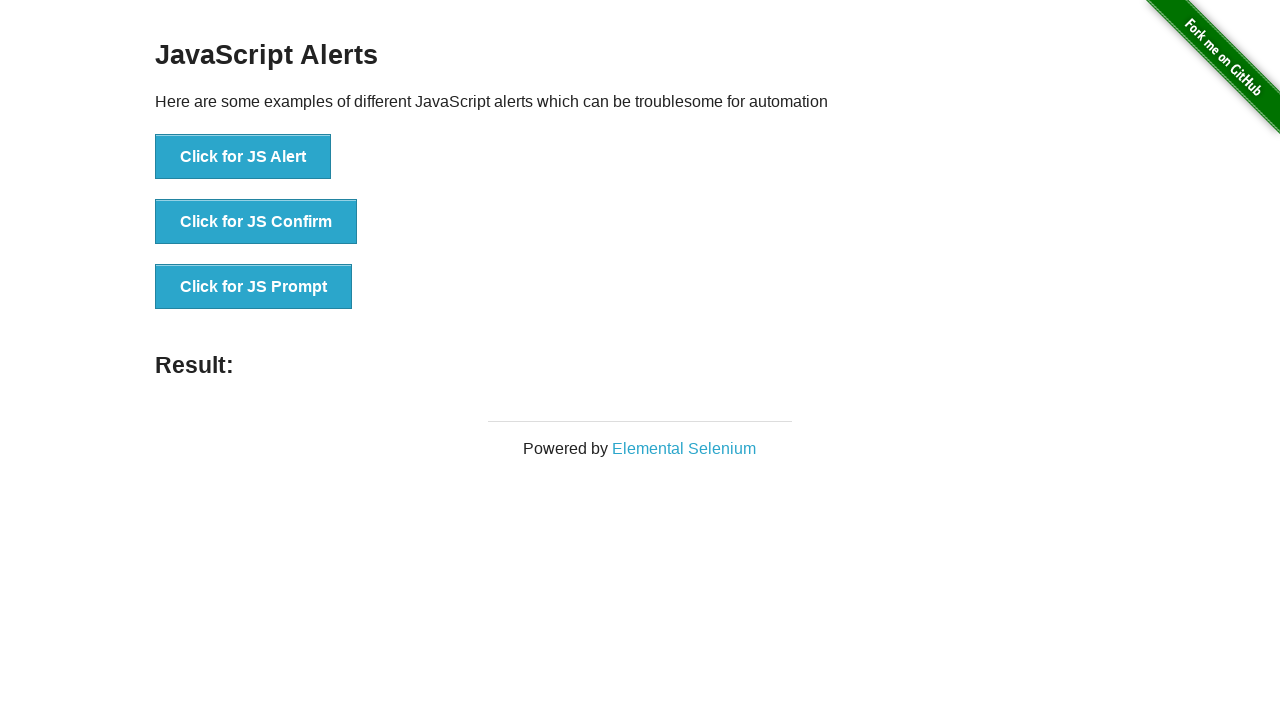

Clicked button to trigger simple JavaScript alert at (243, 157) on xpath=//button[normalize-space()='Click for JS Alert']
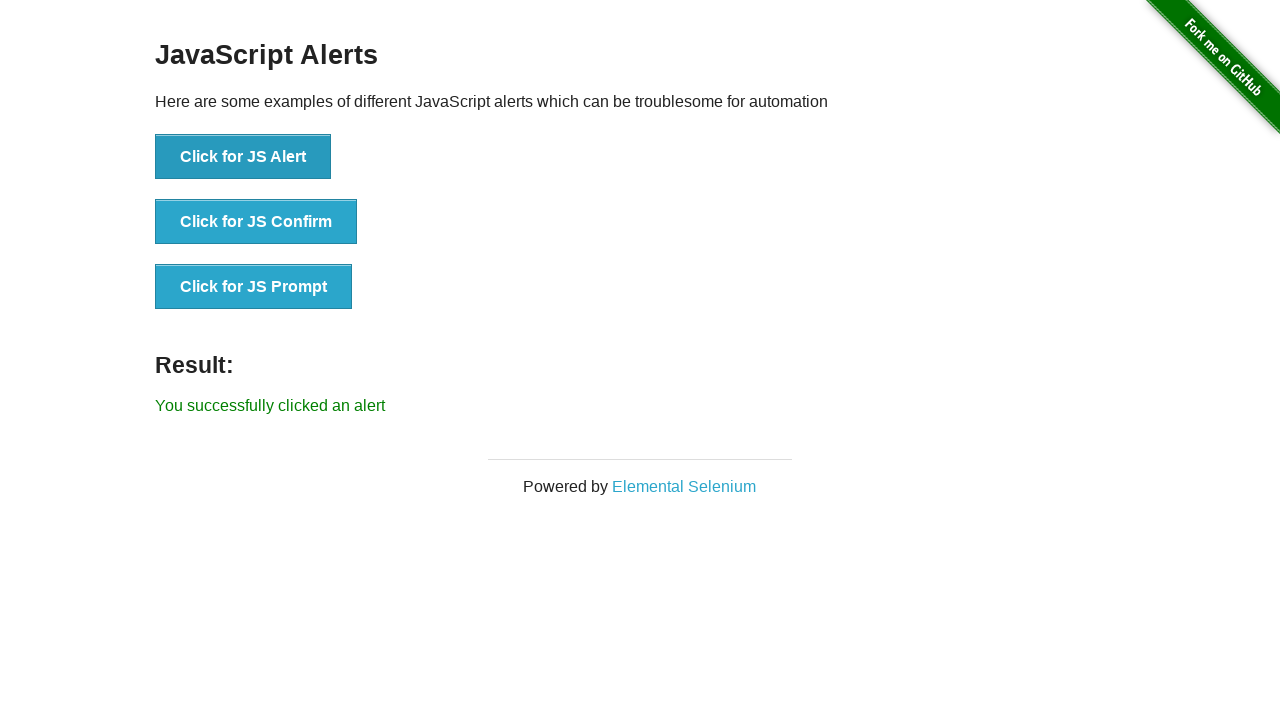

Simple alert accepted and timeout completed
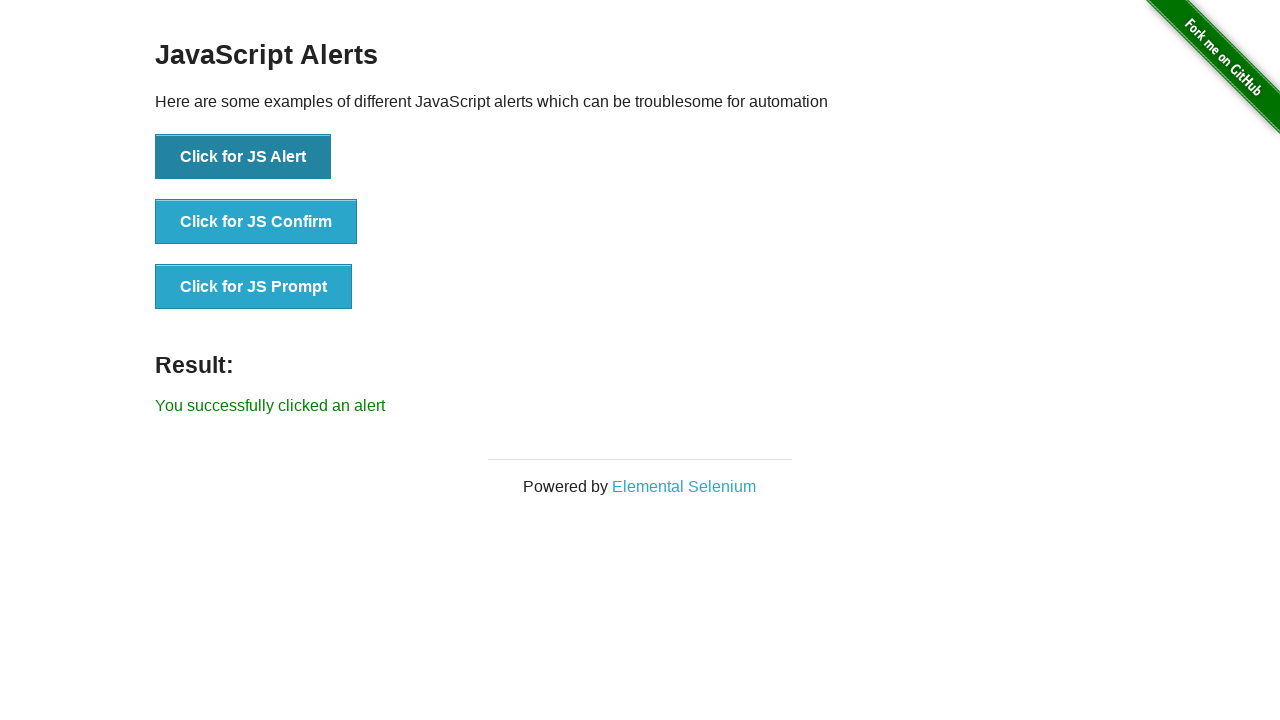

Clicked button to trigger confirm alert at (256, 222) on xpath=//button[normalize-space()='Click for JS Confirm']
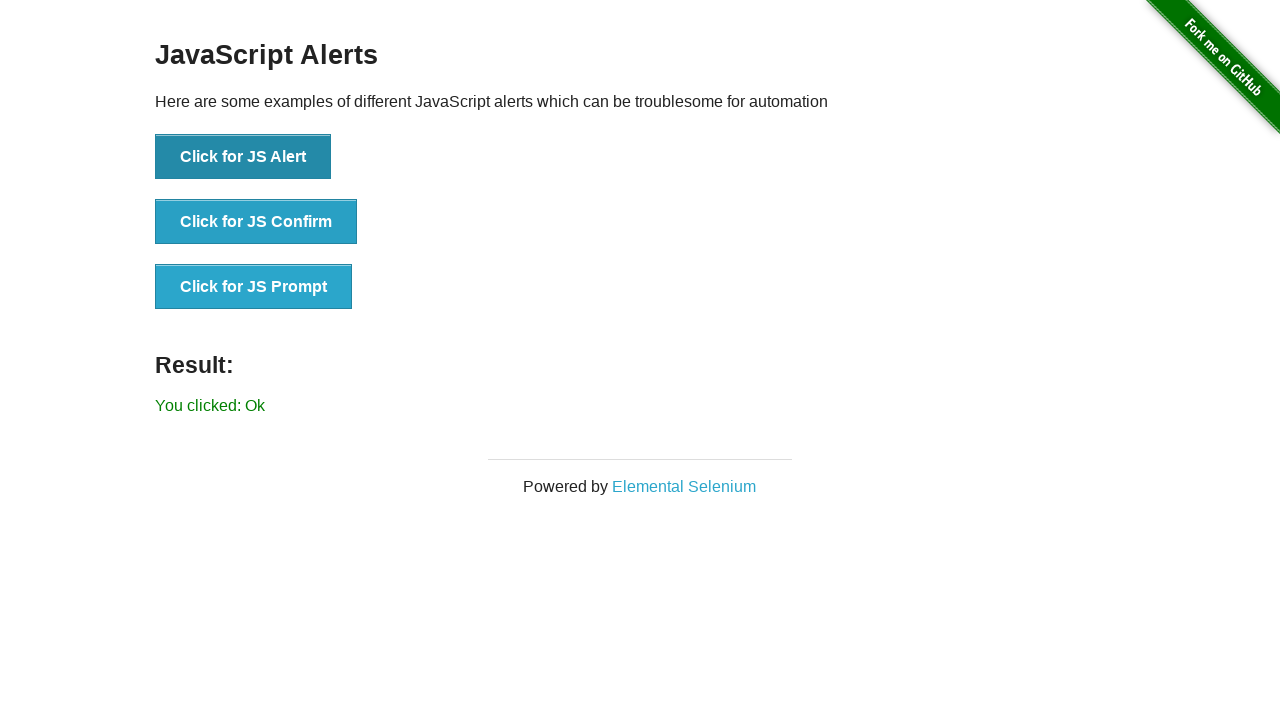

Confirm alert accepted and timeout completed
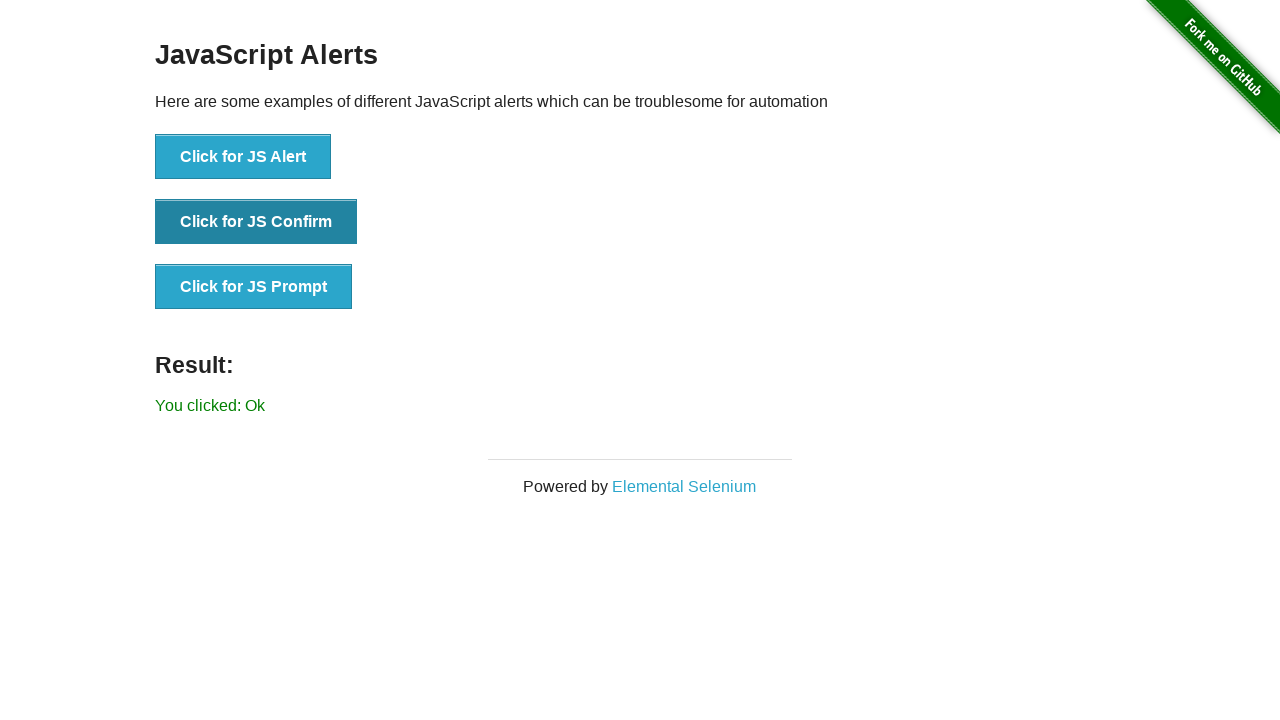

Clicked button to trigger prompt alert at (254, 287) on xpath=//button[normalize-space()='Click for JS Prompt']
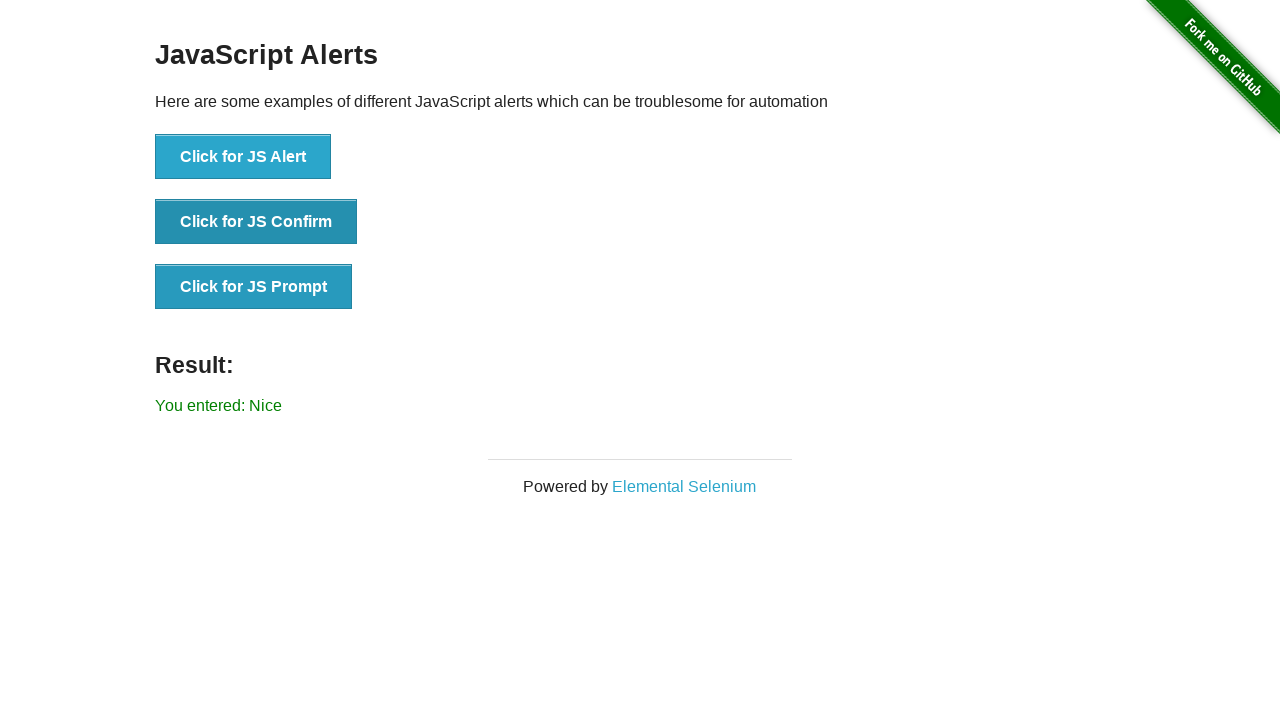

Prompt alert accepted with text 'Nice' and timeout completed
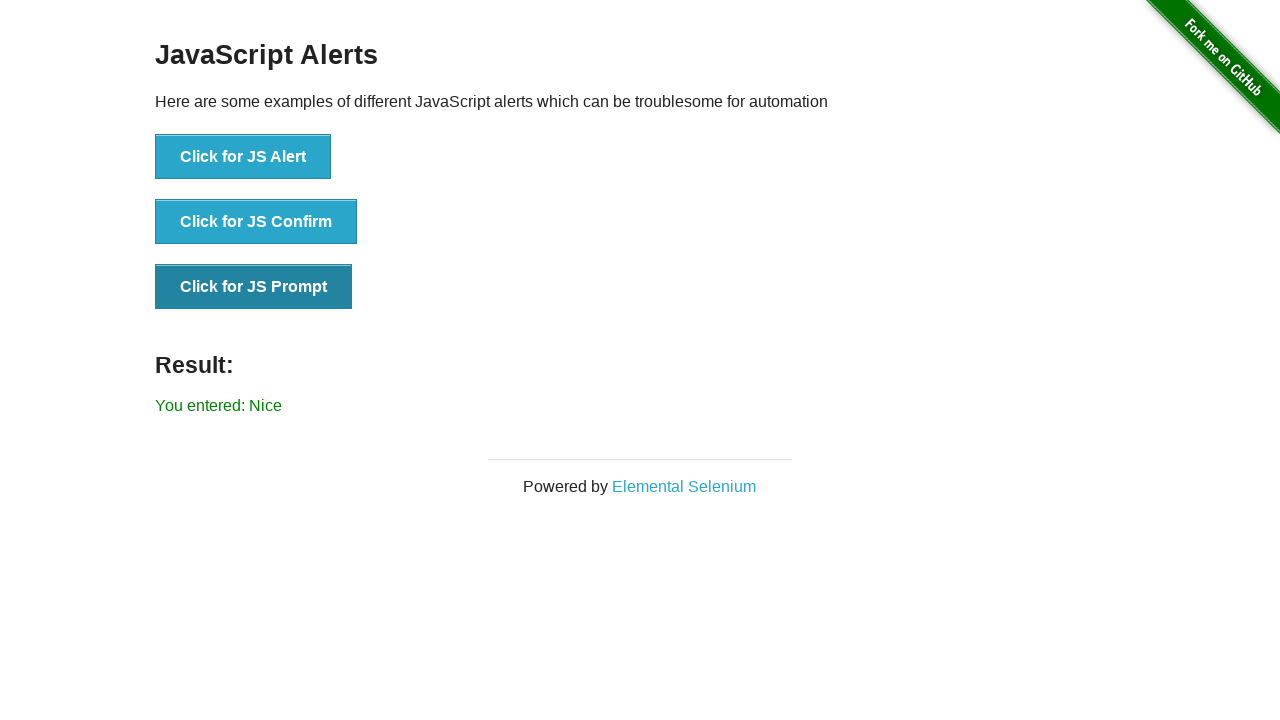

Result text element is now visible
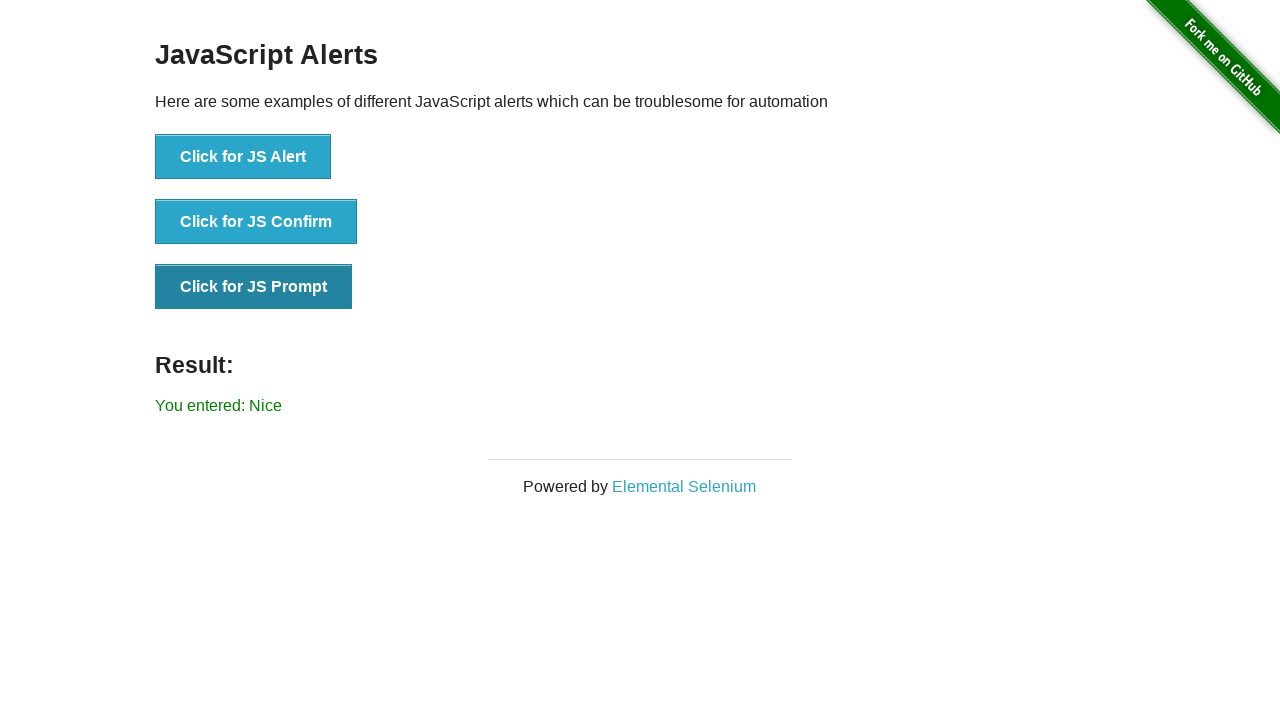

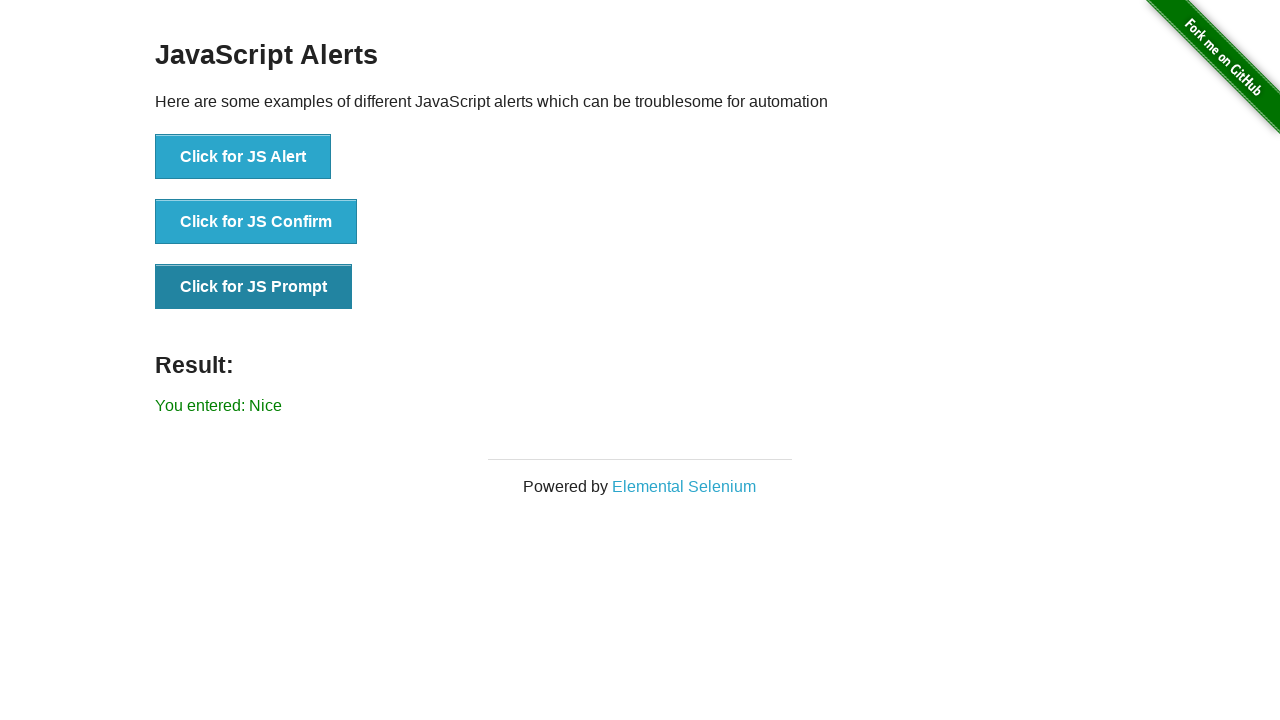